Tests JavaScript prompt alert functionality by triggering a prompt, entering text, and accepting it

Starting URL: https://the-internet.herokuapp.com/javascript_alerts

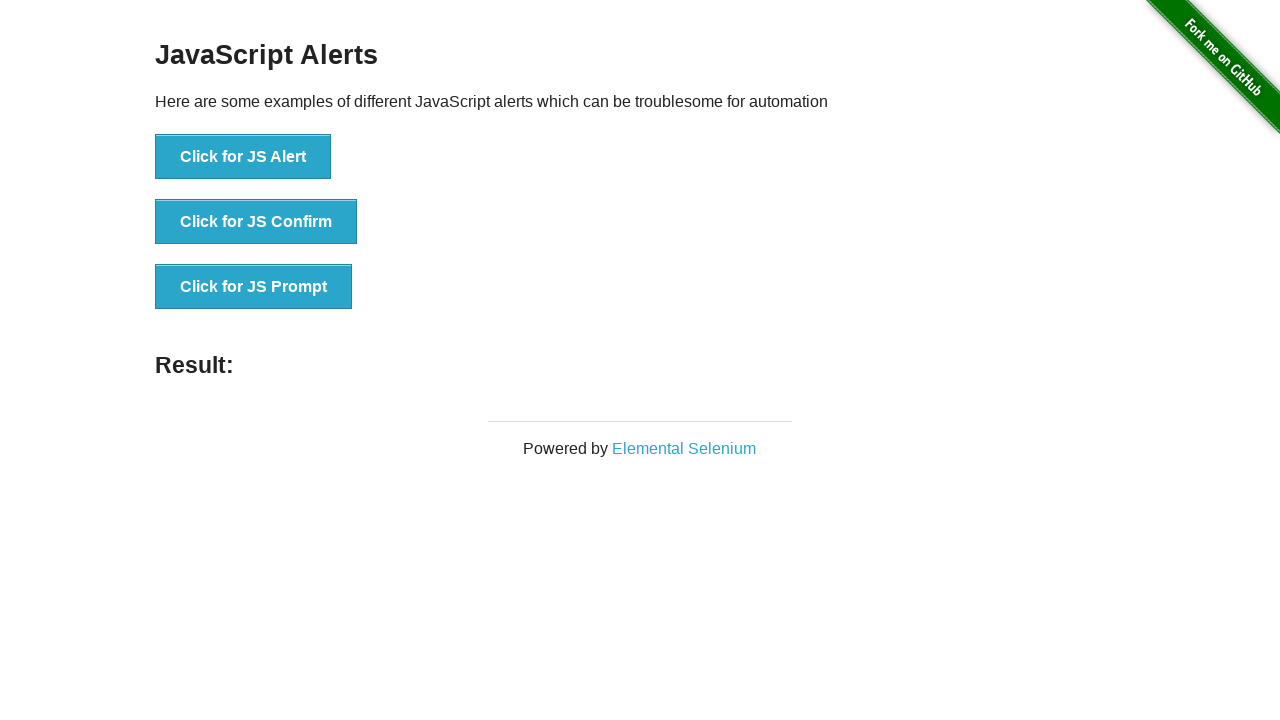

Clicked the JavaScript Prompt button at (254, 287) on text=Prompt
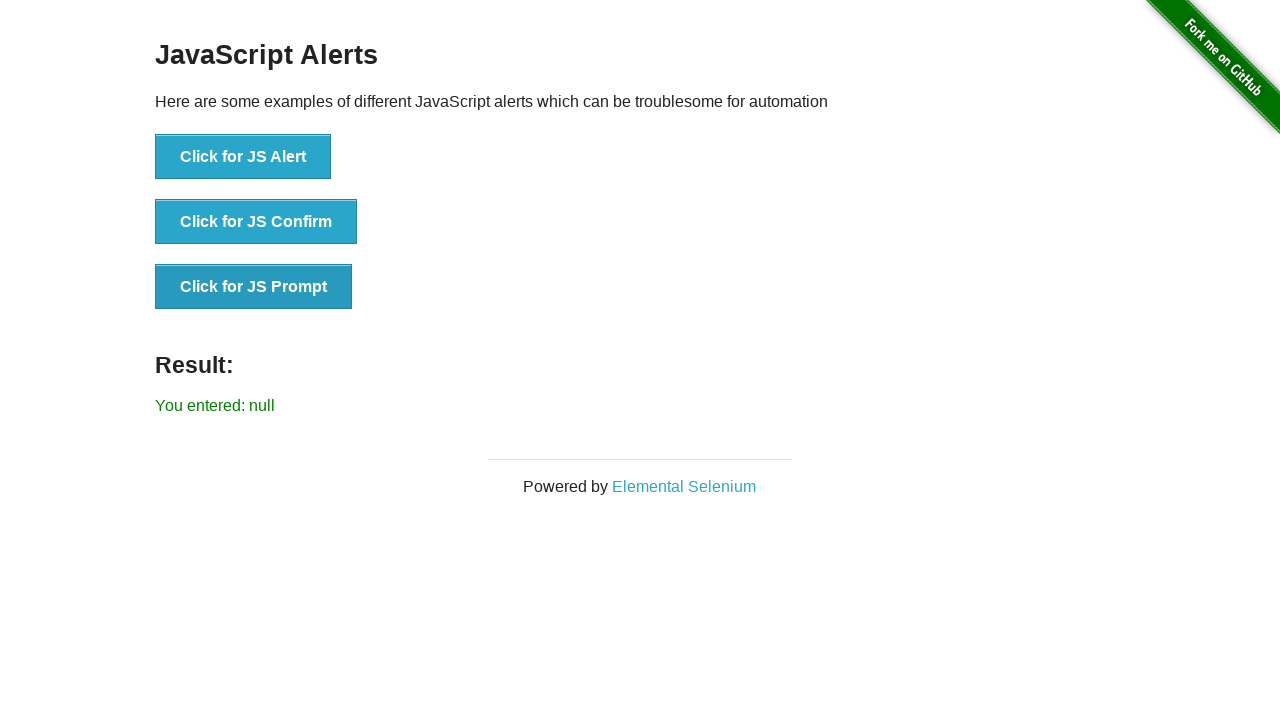

Set up dialog handler to accept prompt with text 'ready'
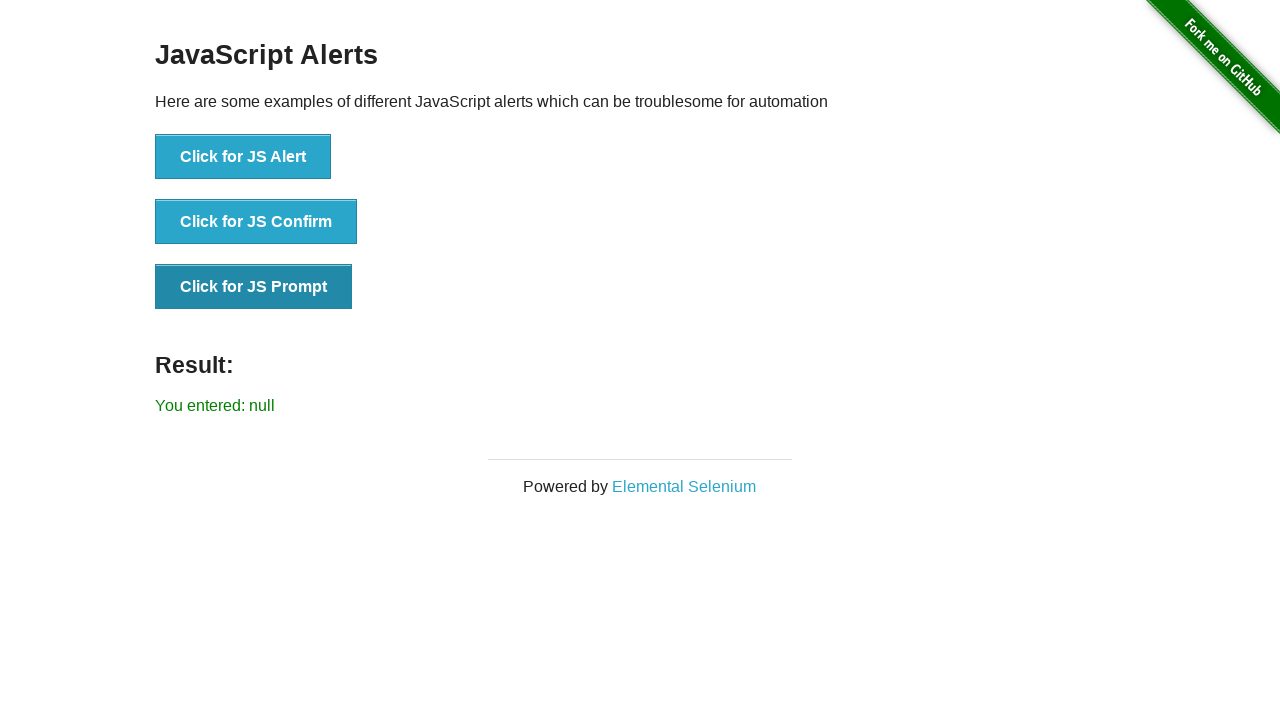

Verified result text is displayed after accepting prompt
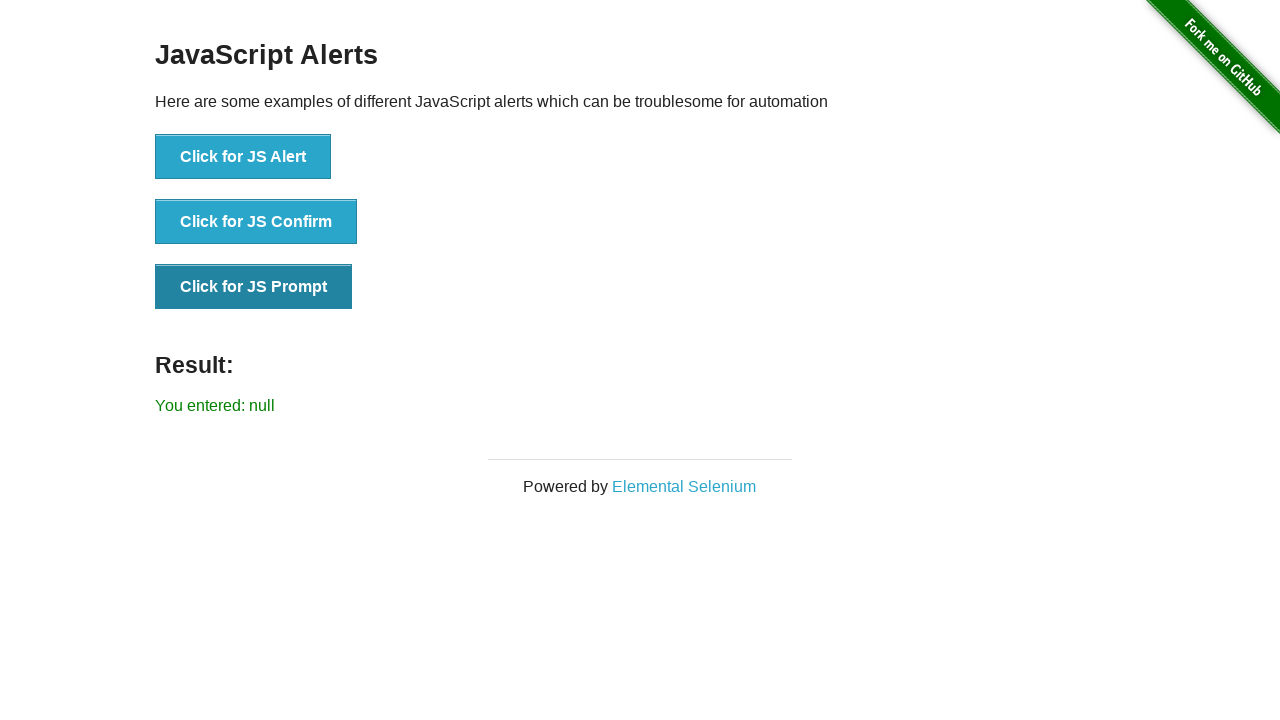

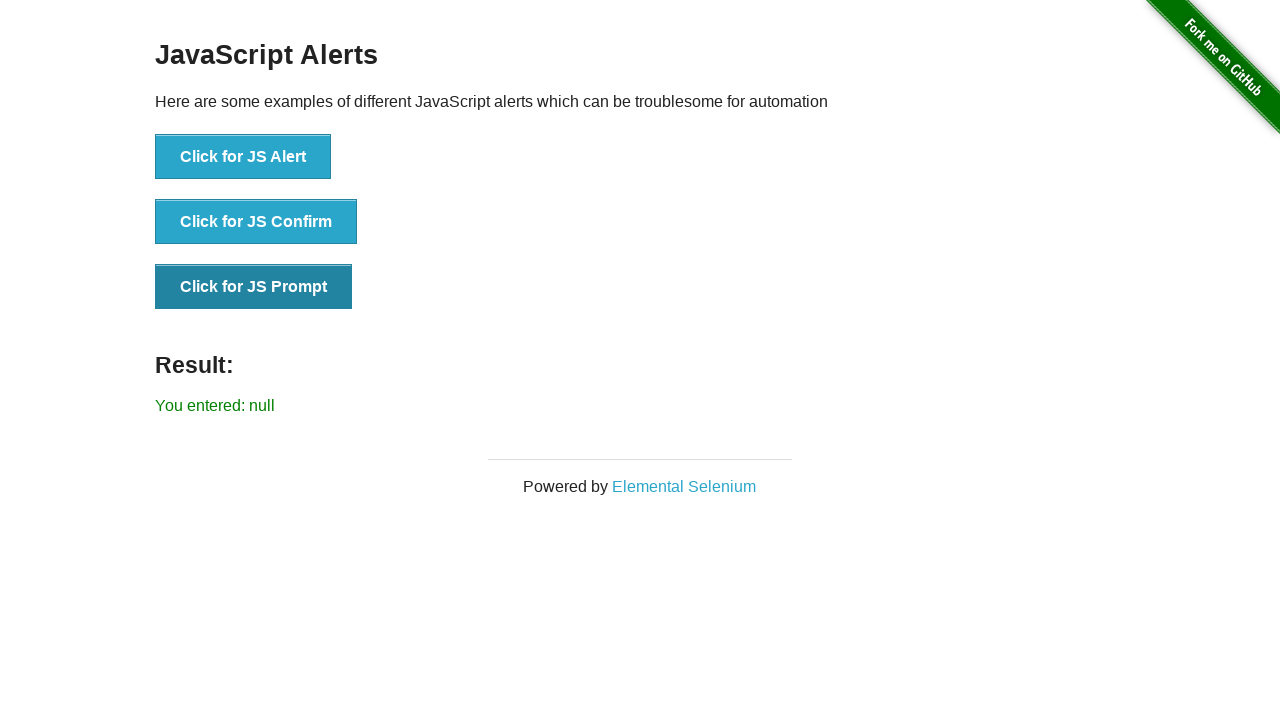